Tests drag and drop functionality on jQuery UI demo page by dragging an element from source to destination

Starting URL: https://jqueryui.com/droppable/

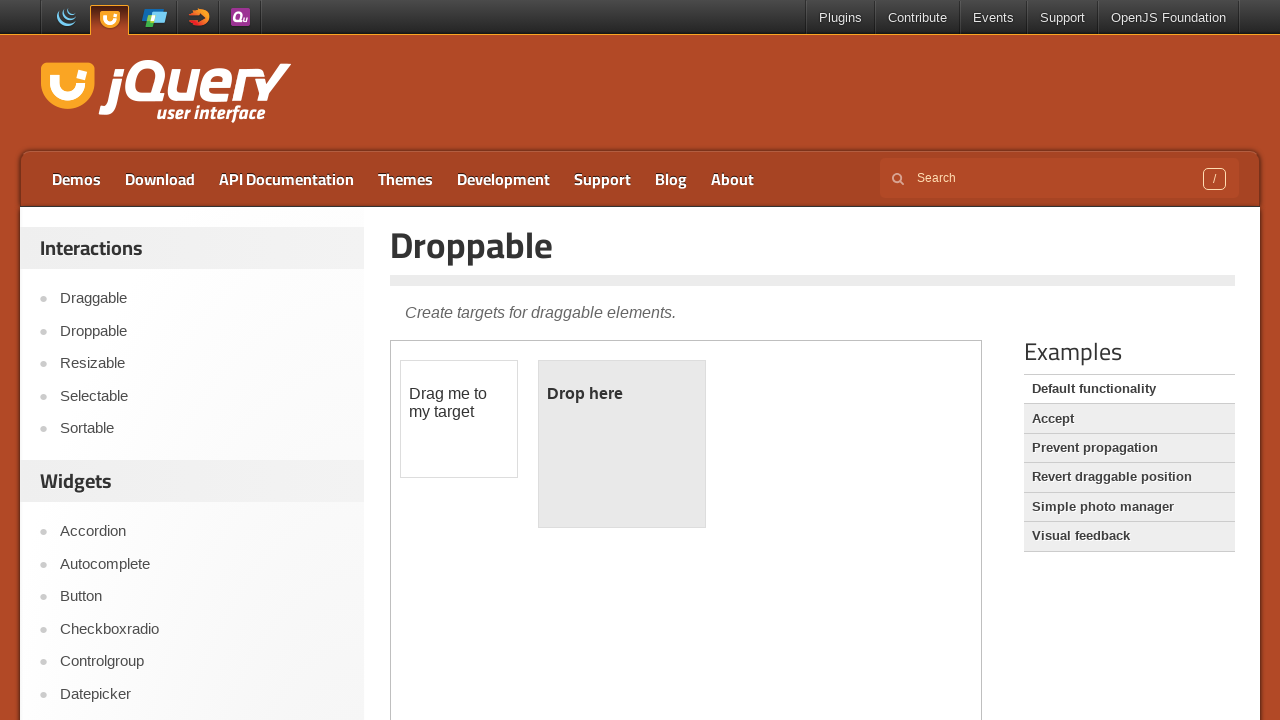

Located the iframe containing the drag and drop demo
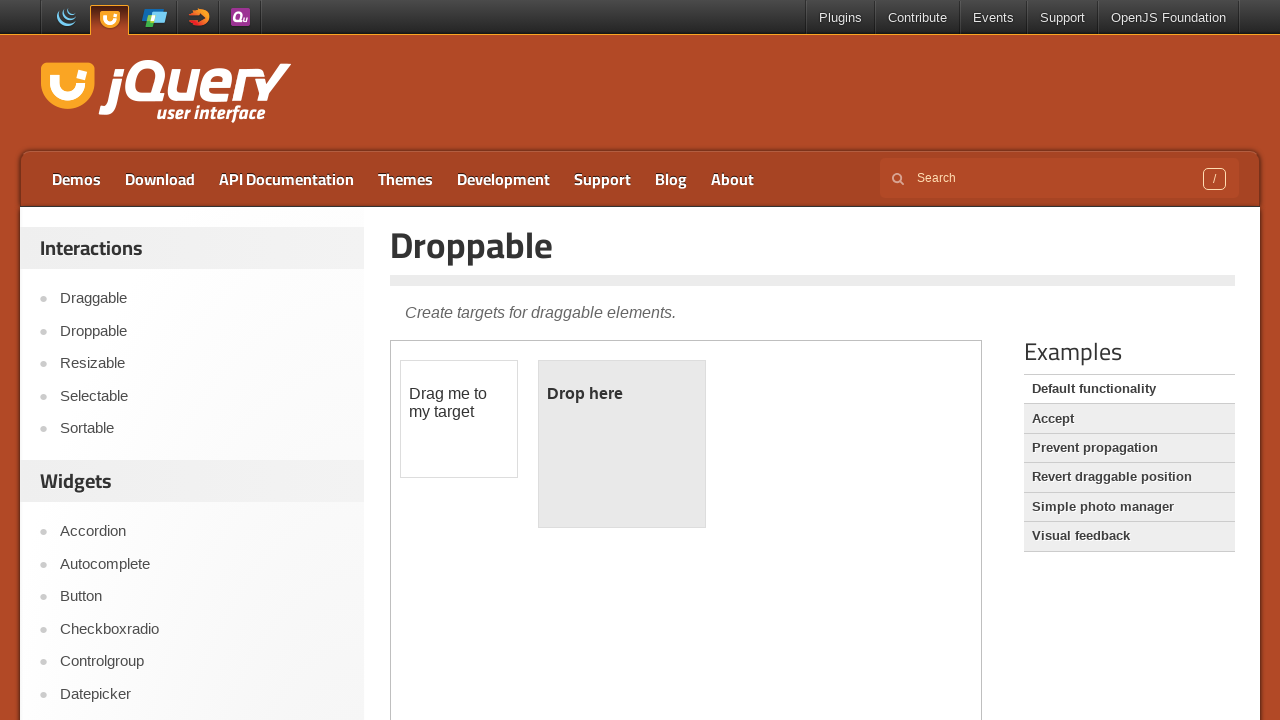

Located the draggable element with id 'draggable'
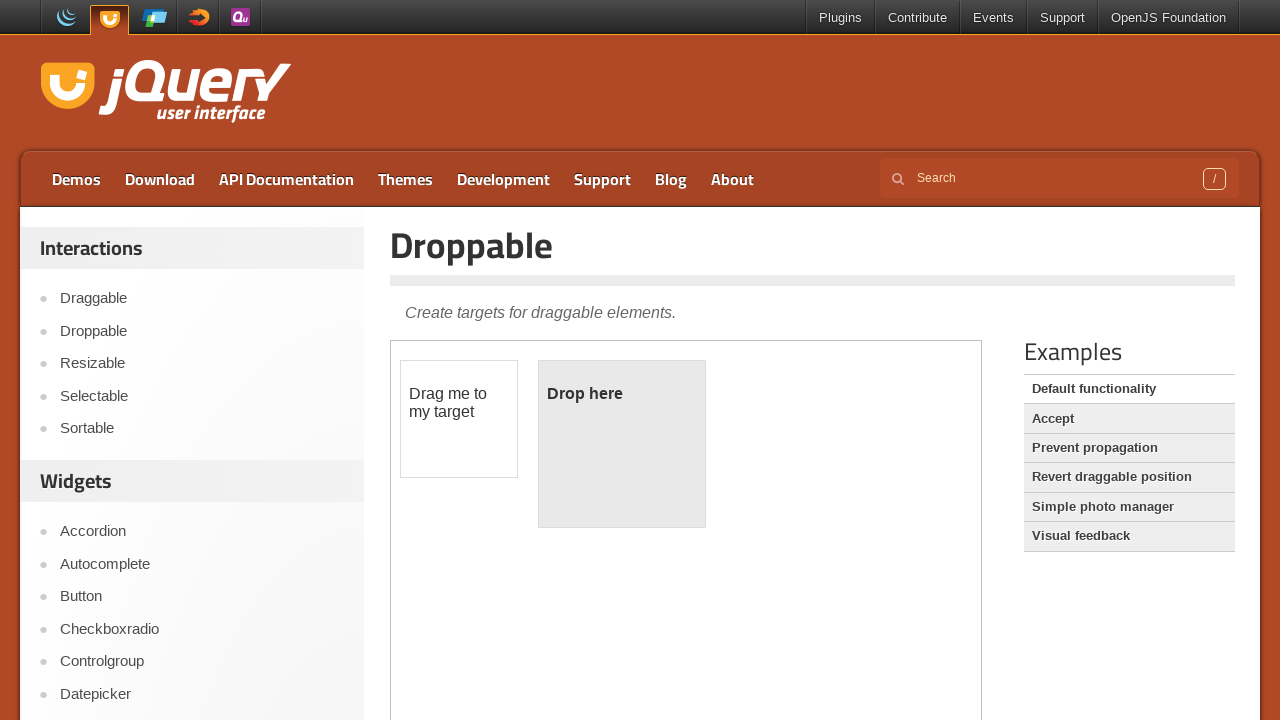

Located the droppable target element with id 'droppable'
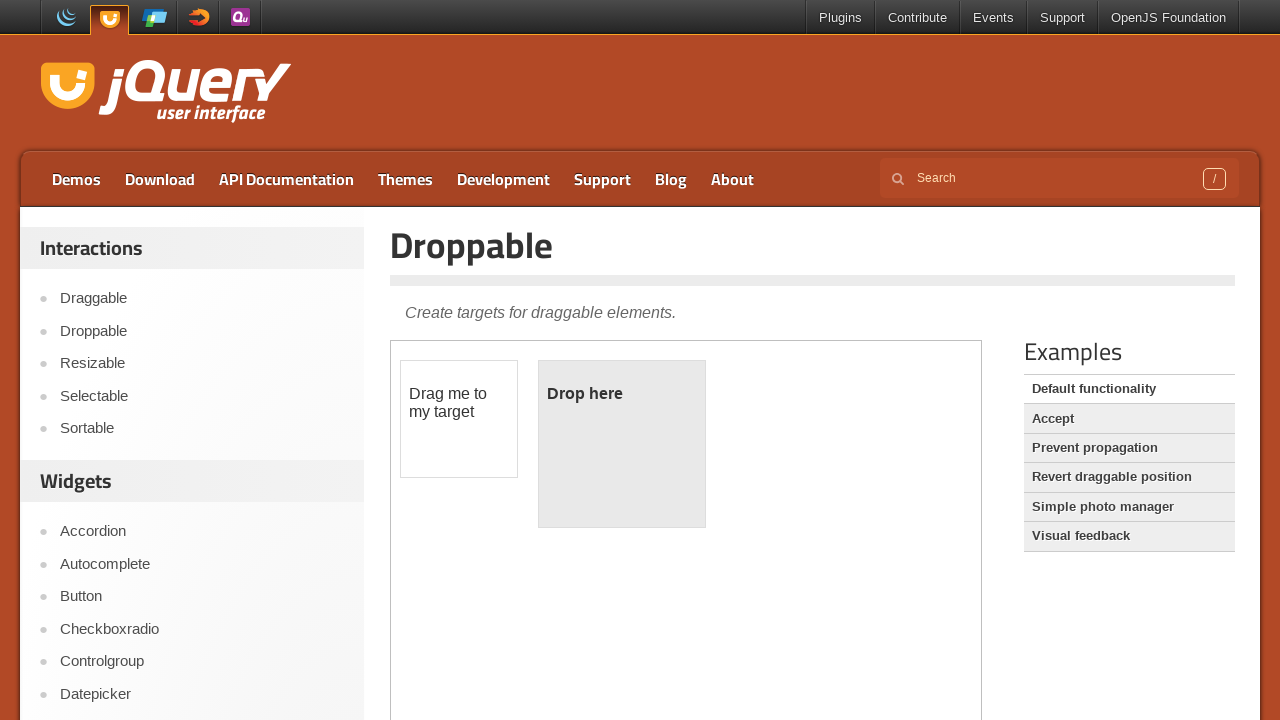

Dragged the draggable element to the droppable target at (622, 444)
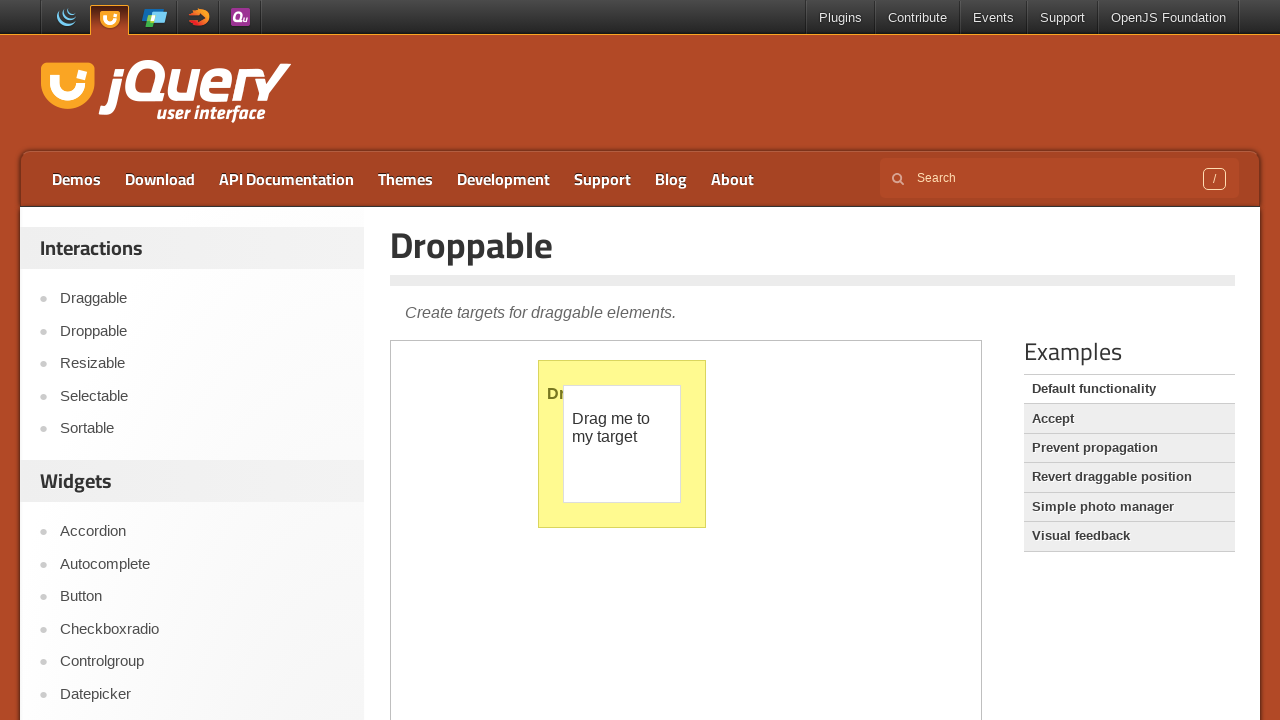

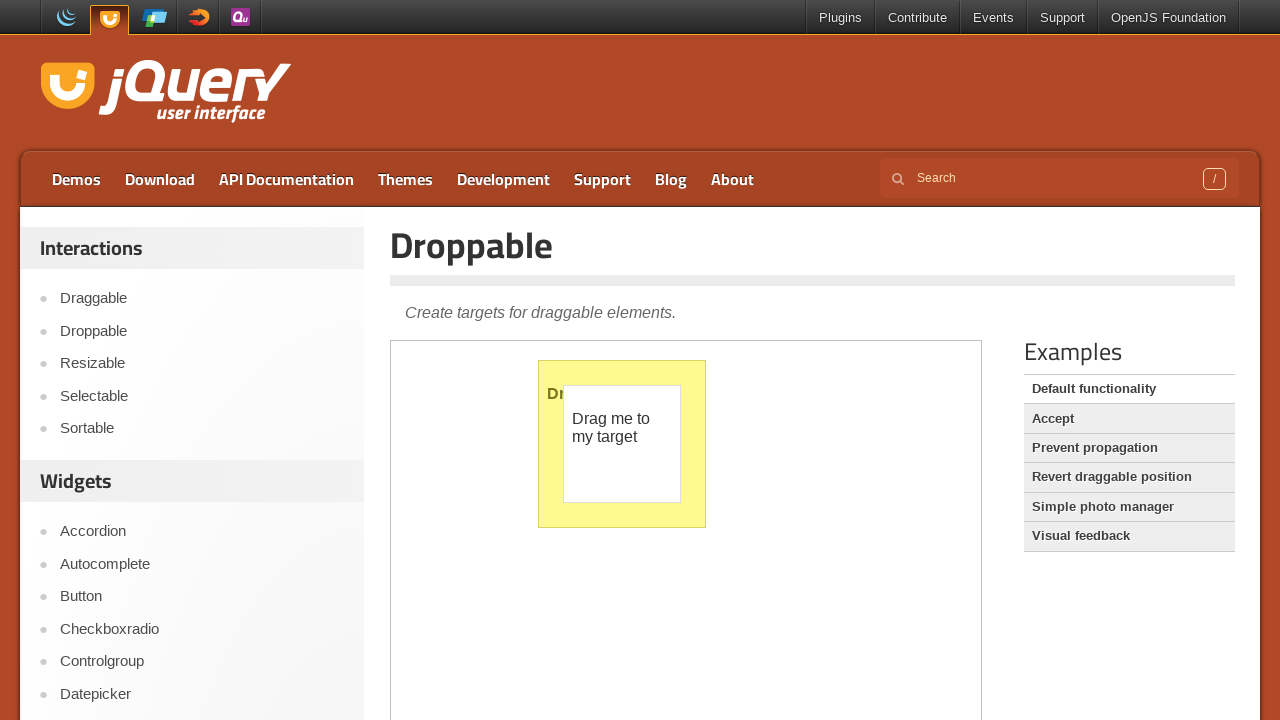